Tests that clicking a copy link shows a tooltip that appears and then disappears after a timeout.

Starting URL: https://idvorkin.github.io/manager-book

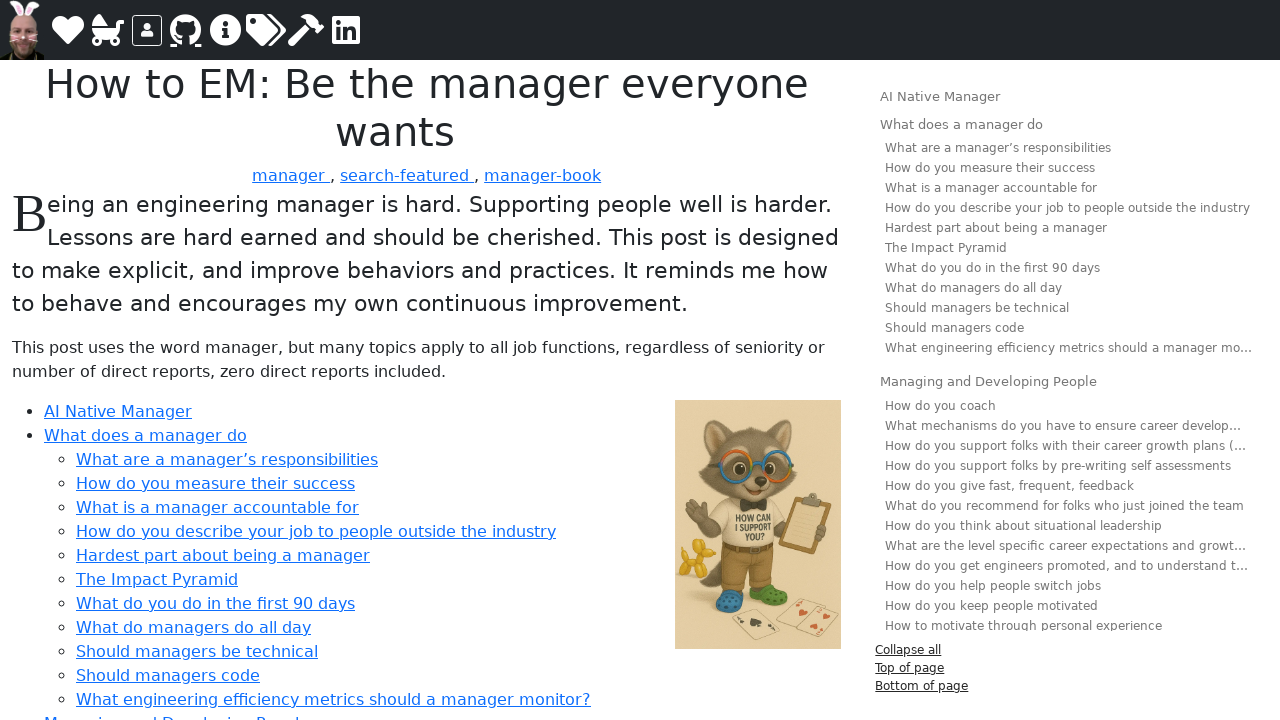

Waited for page to fully load (networkidle)
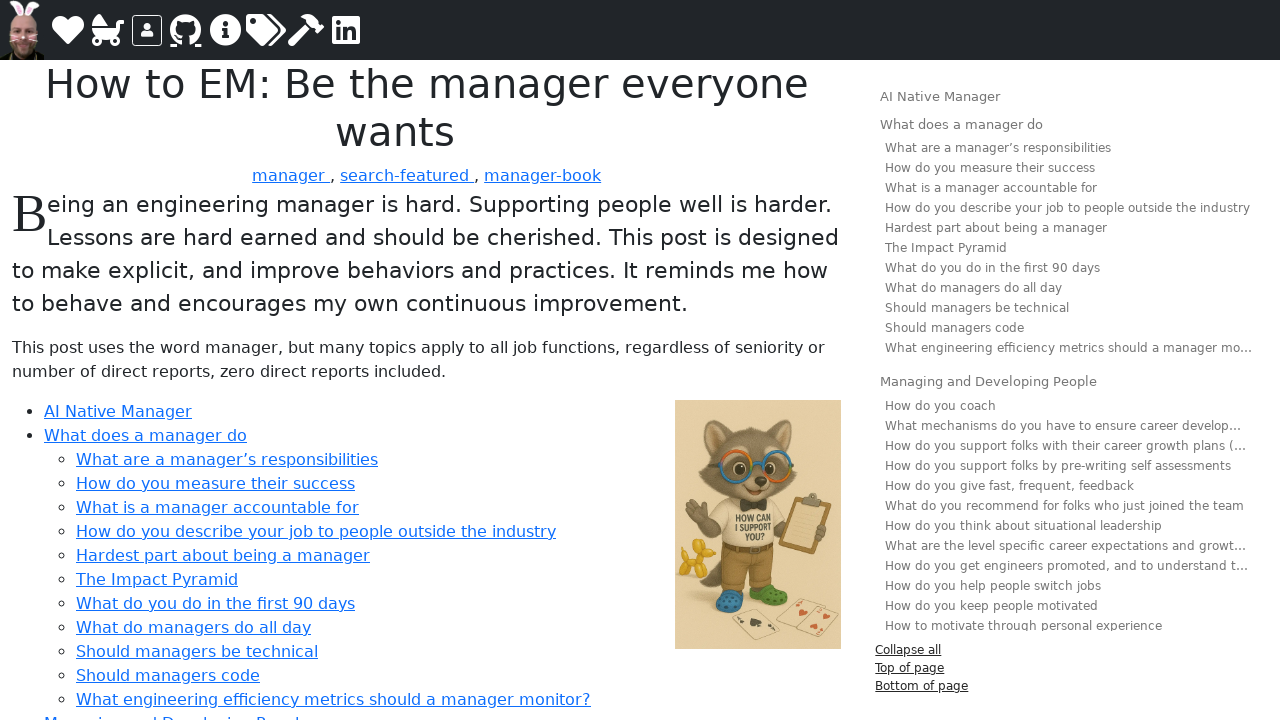

Located header element with copy link
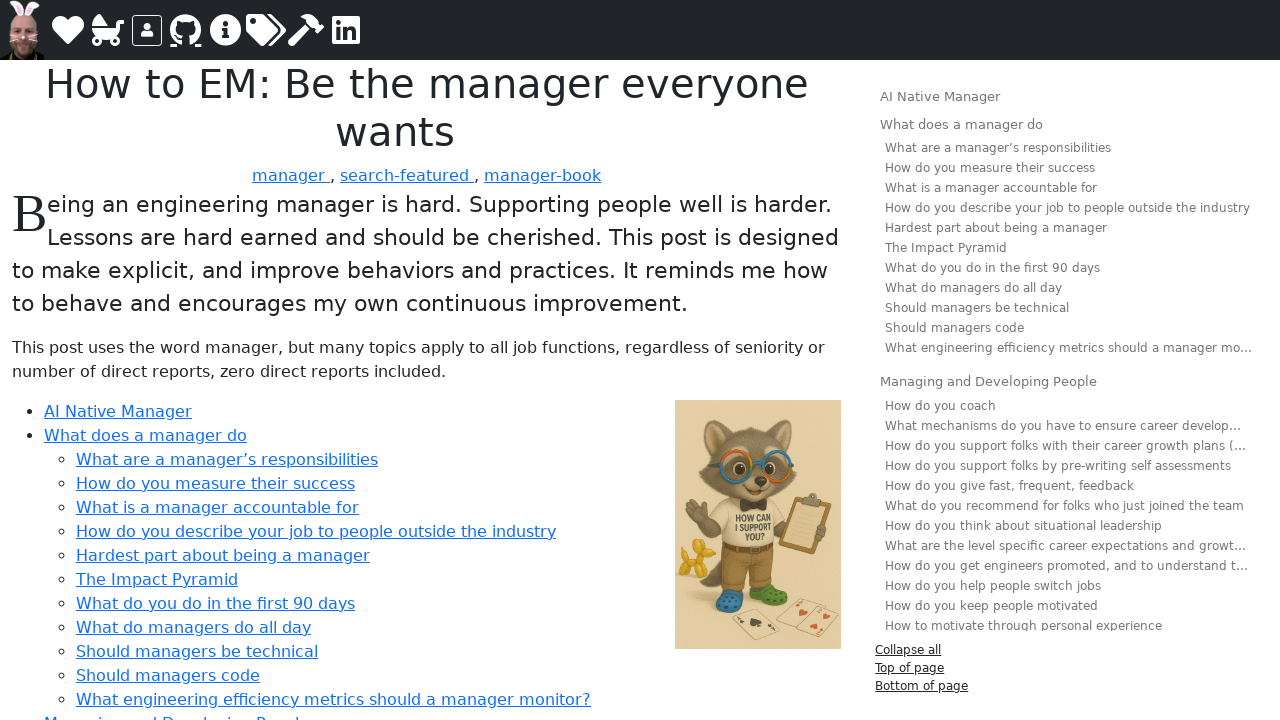

Hovered over header to reveal copy link at (427, 108) on h1, h2, h3, h4, h5, h6 >> internal:has=".header-copy-link" >> nth=0
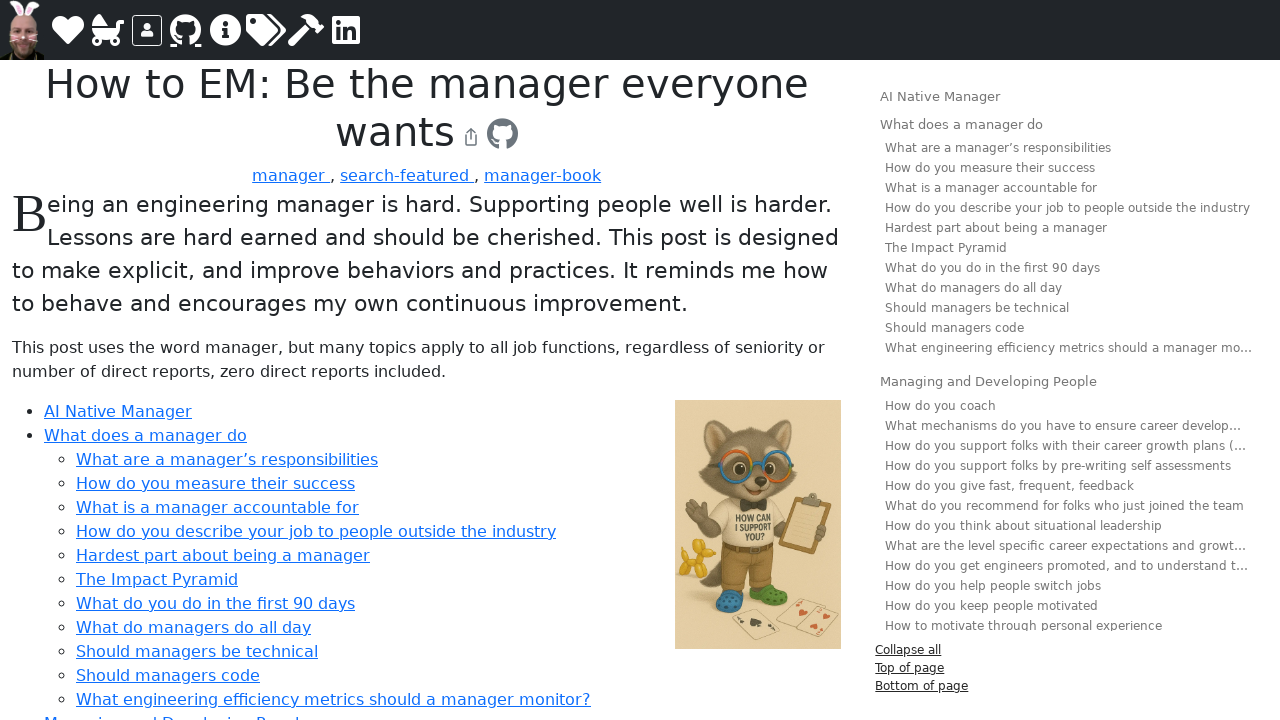

Clicked the copy link button at (471, 137) on h1, h2, h3, h4, h5, h6 >> internal:has=".header-copy-link" >> nth=0 >> .header-c
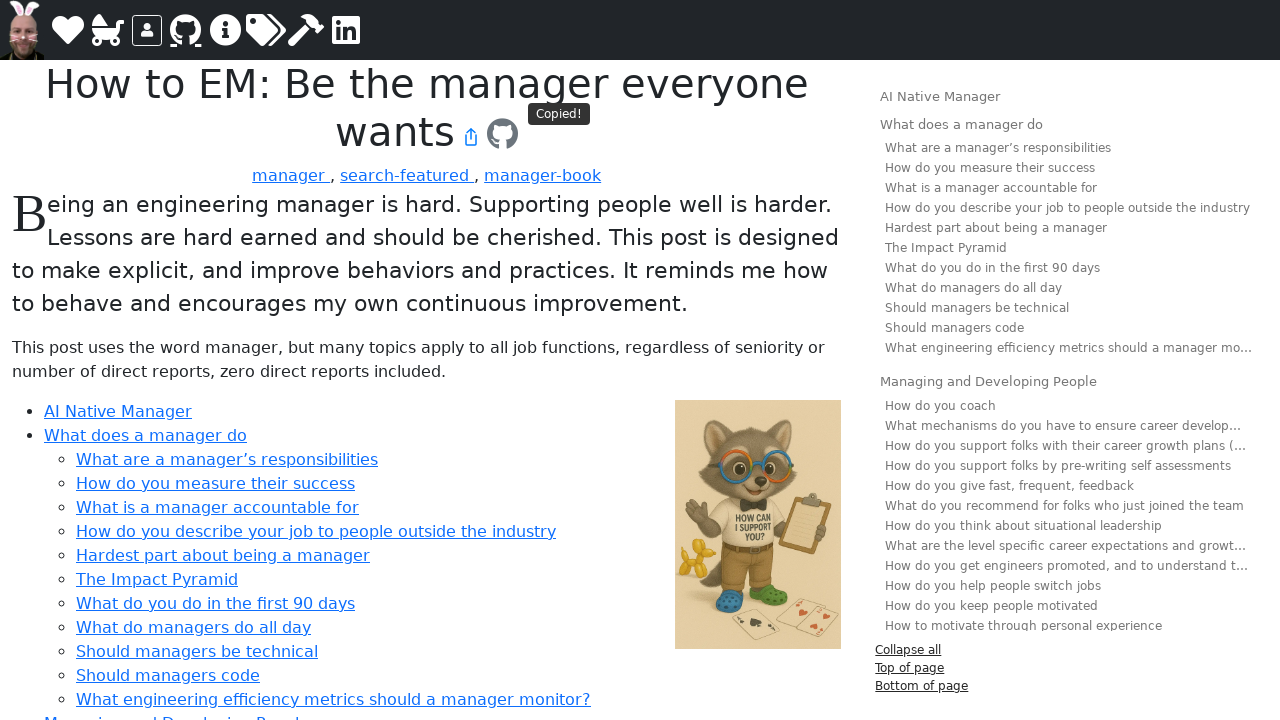

Tooltip appeared after clicking copy link
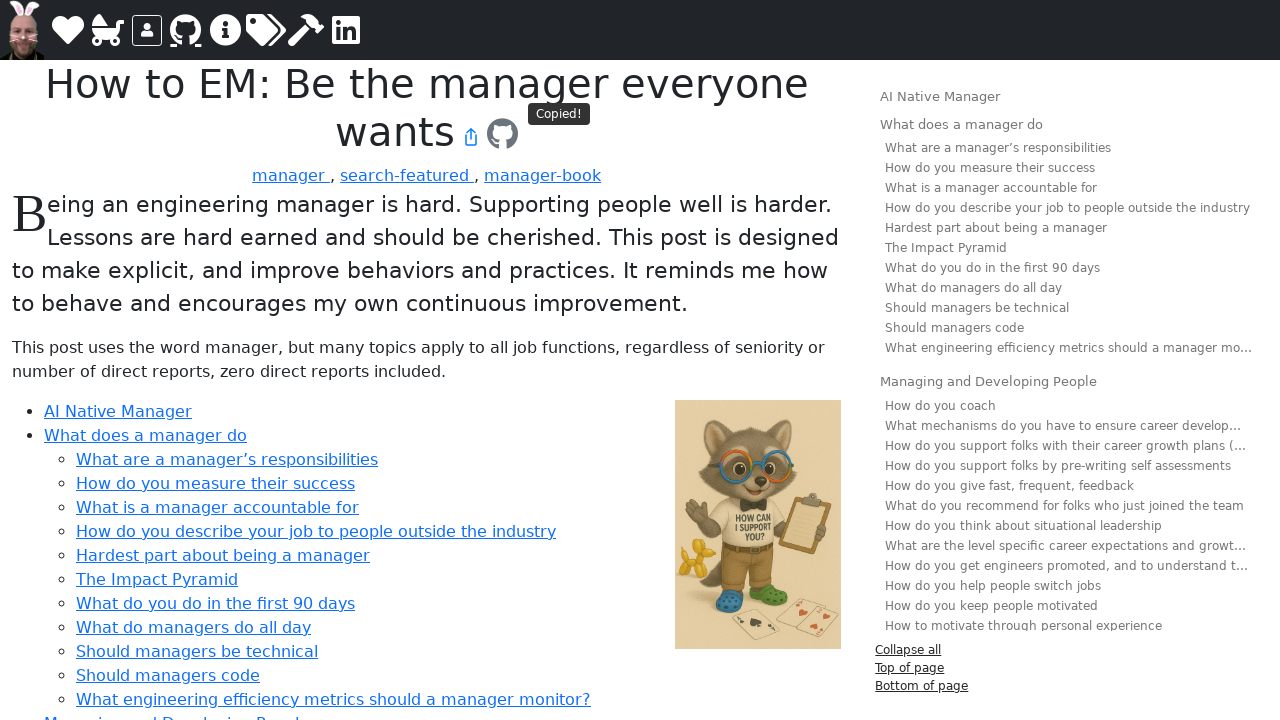

Tooltip disappeared after timeout
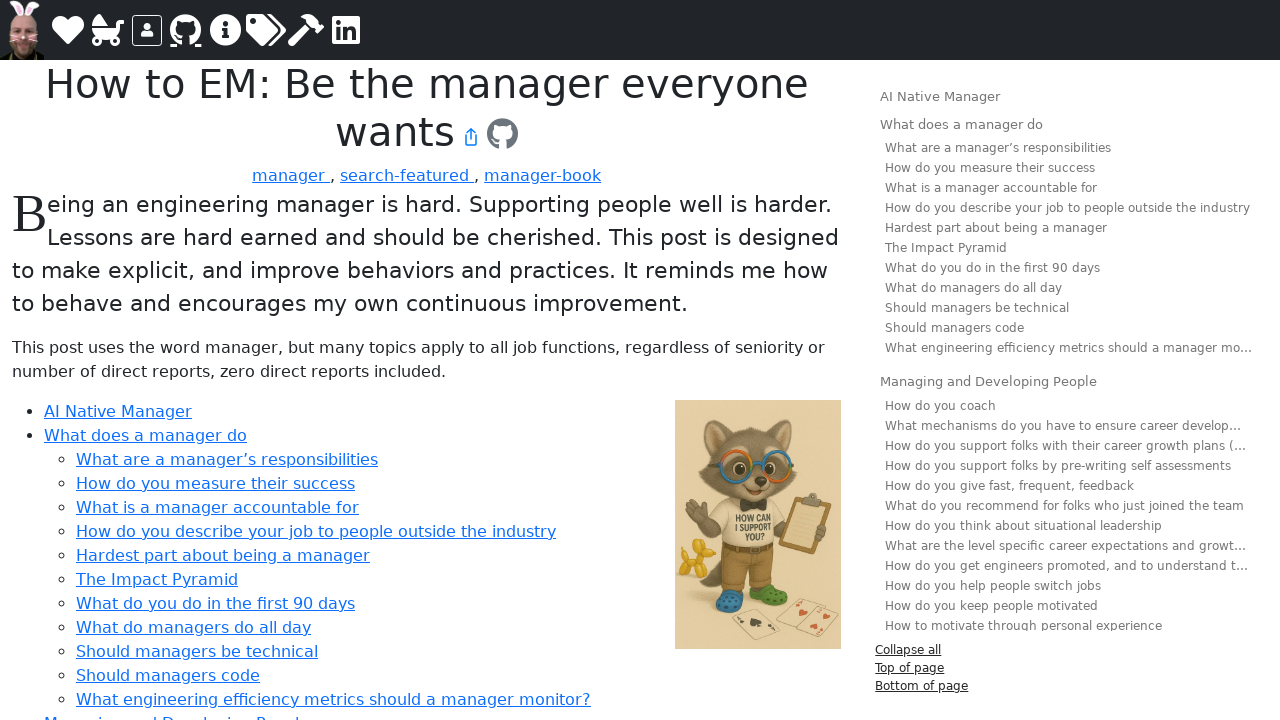

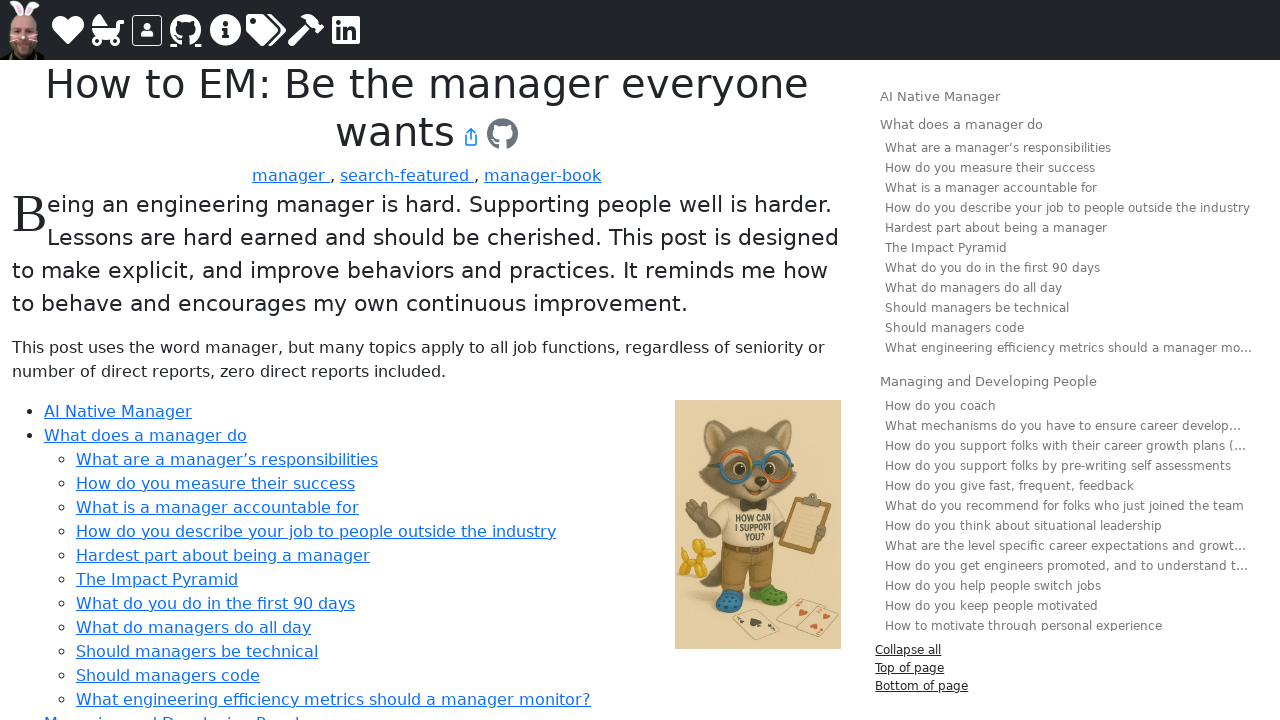